Tests picking a future date (September 8, 2026) using the calendar date picker widget

Starting URL: https://www.selenium.dev/selenium/web/web-form.html

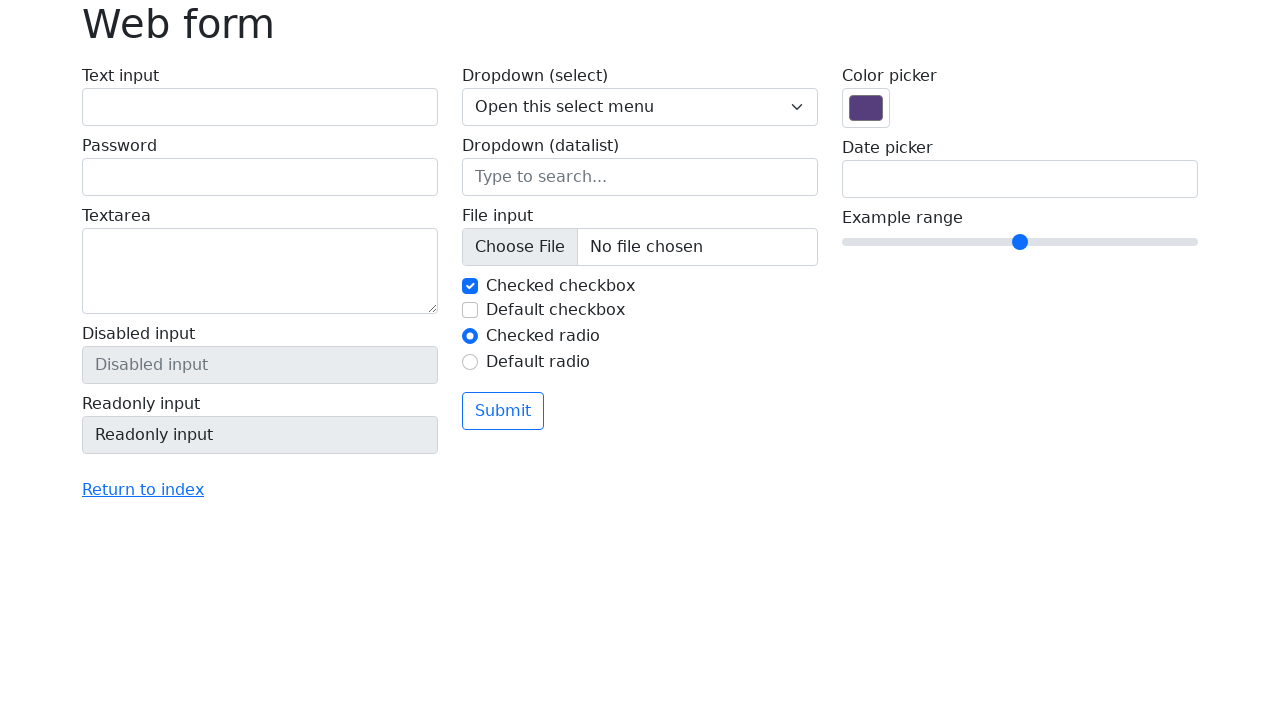

Clicked on date picker input to open calendar at (1020, 179) on input[name='my-date']
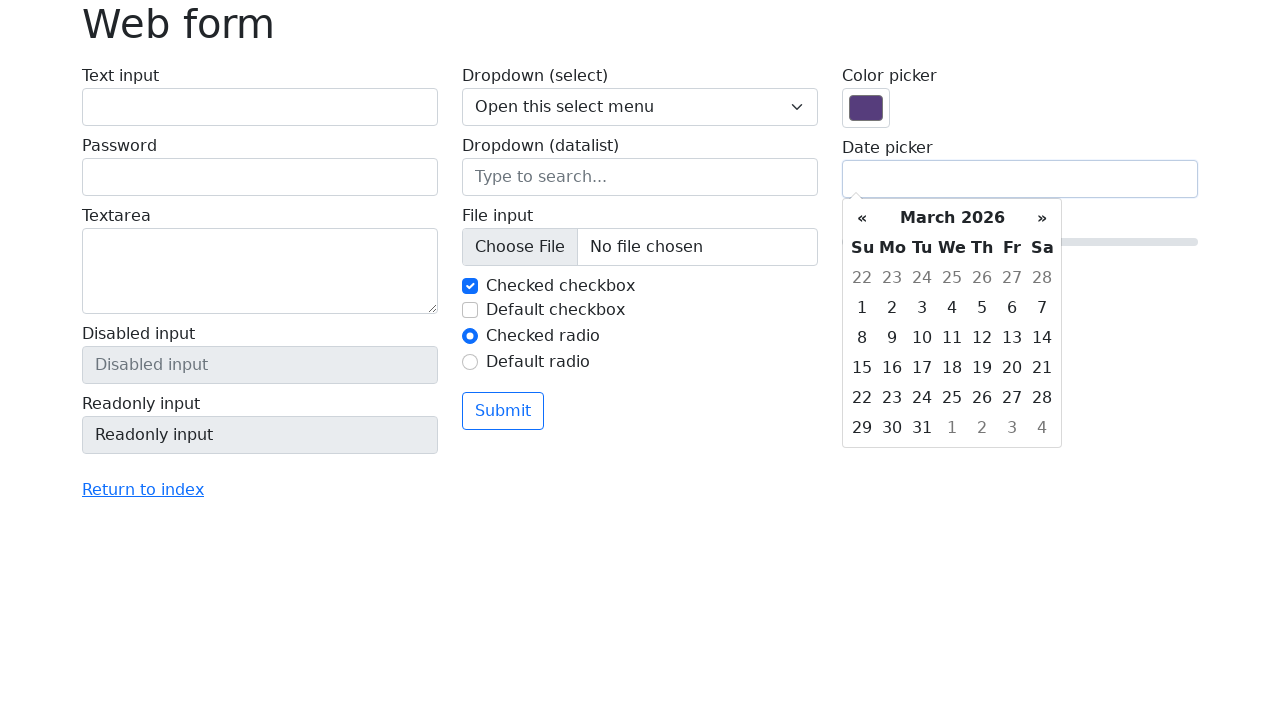

Date picker calendar widget became visible
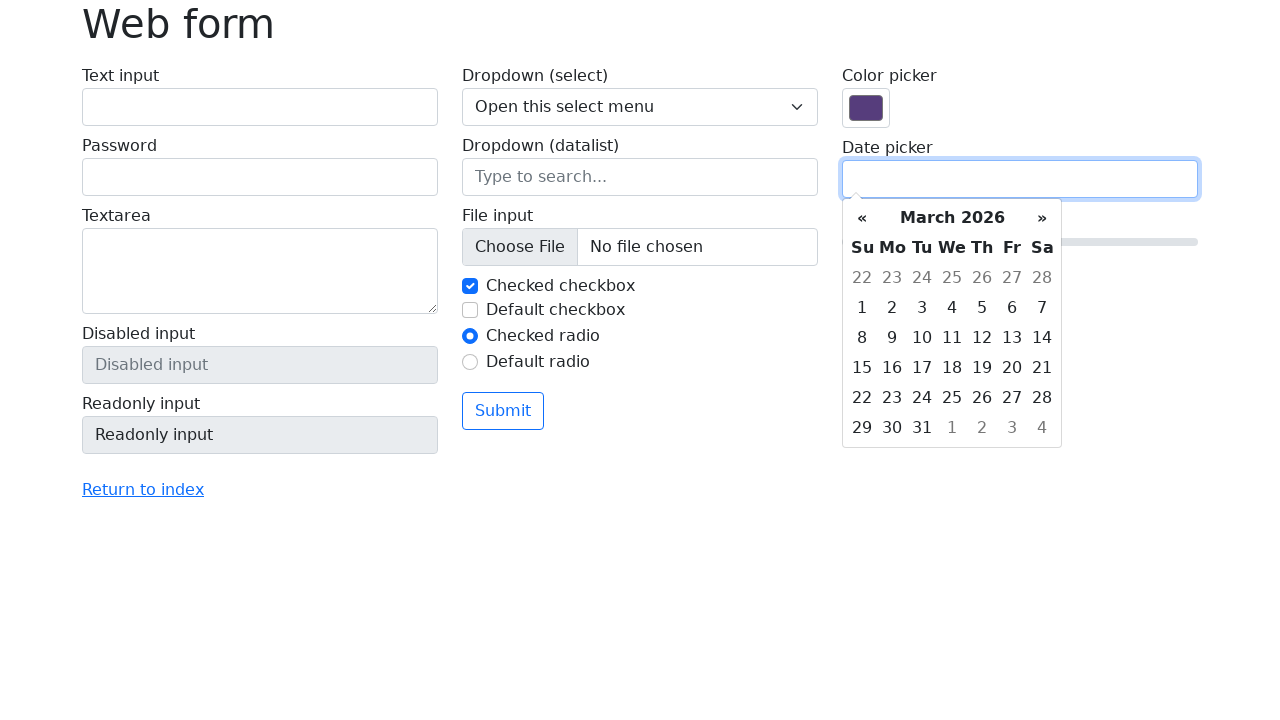

Filled date picker input with target date 09/08/2026 (September 8, 2026) on input[name='my-date']
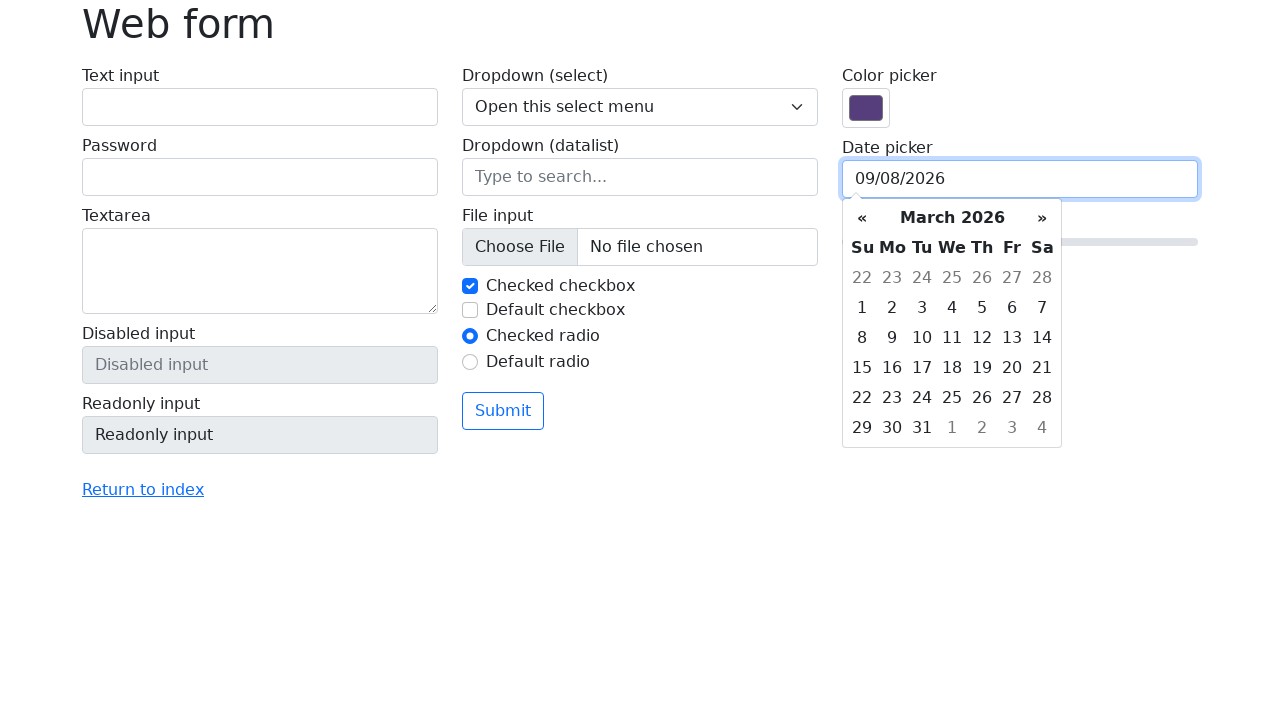

Clicked on body to close calendar date picker at (640, 360) on body
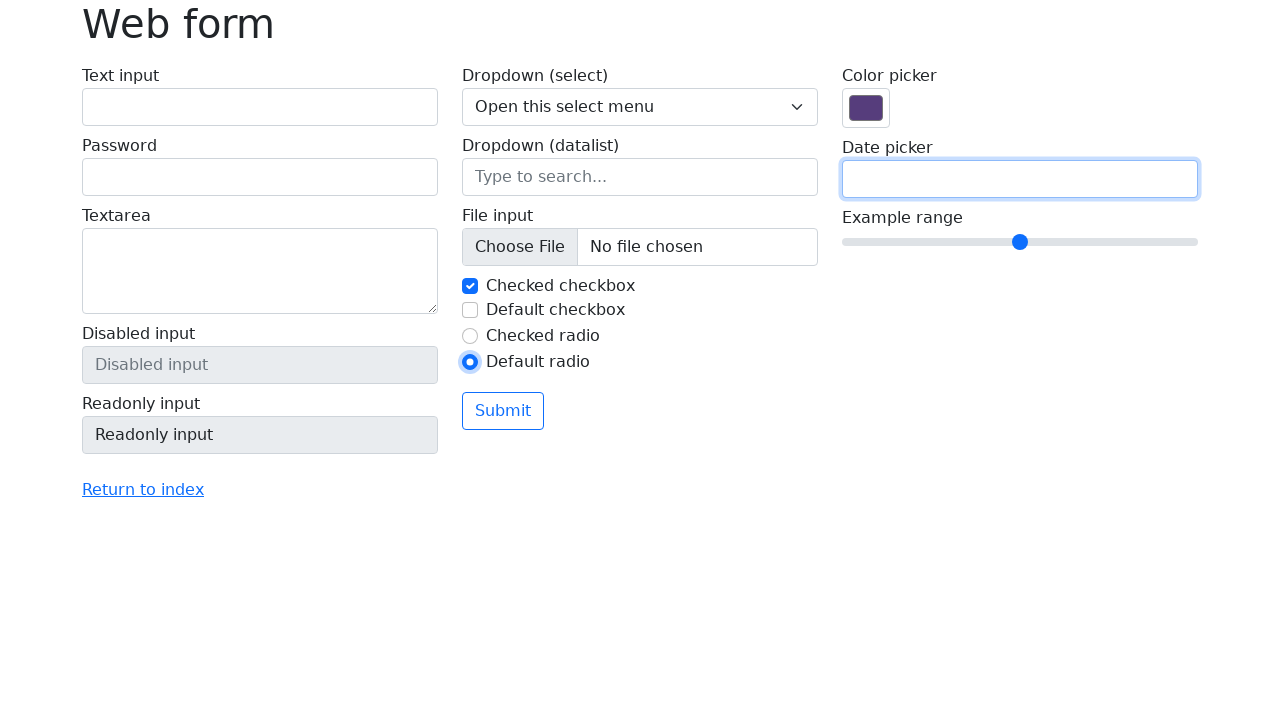

Verified date picker input element is present with selected date
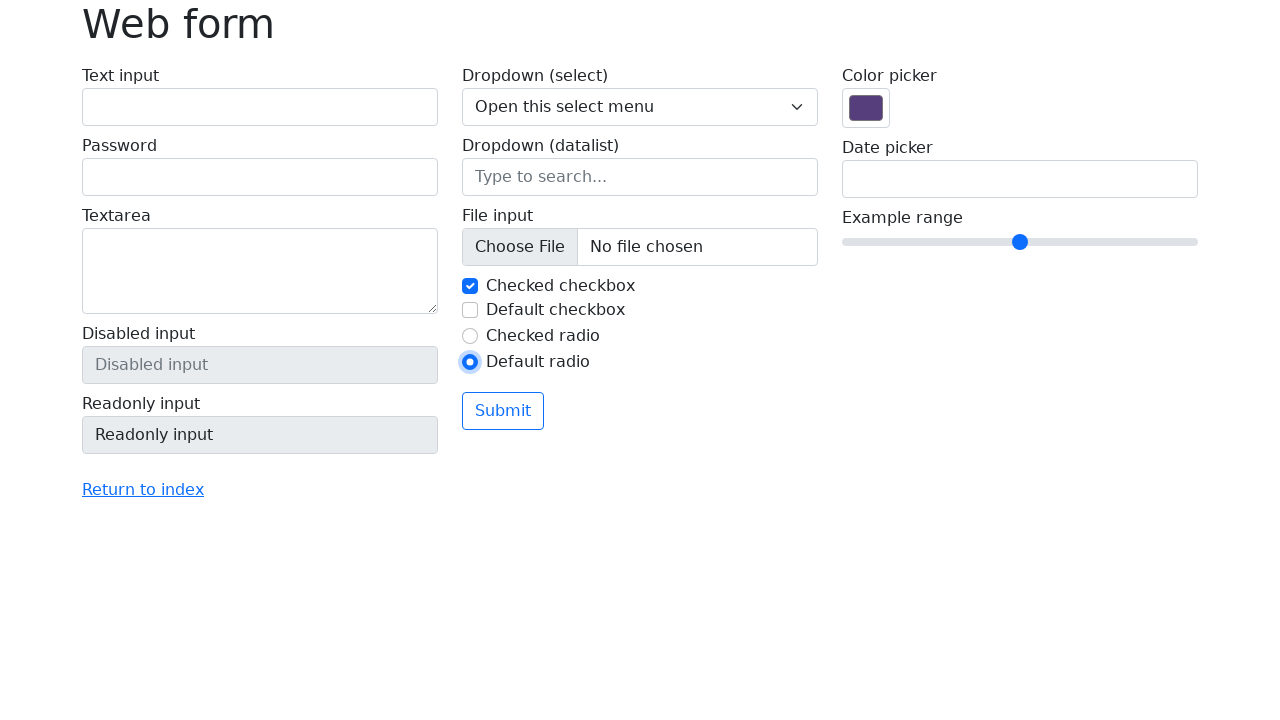

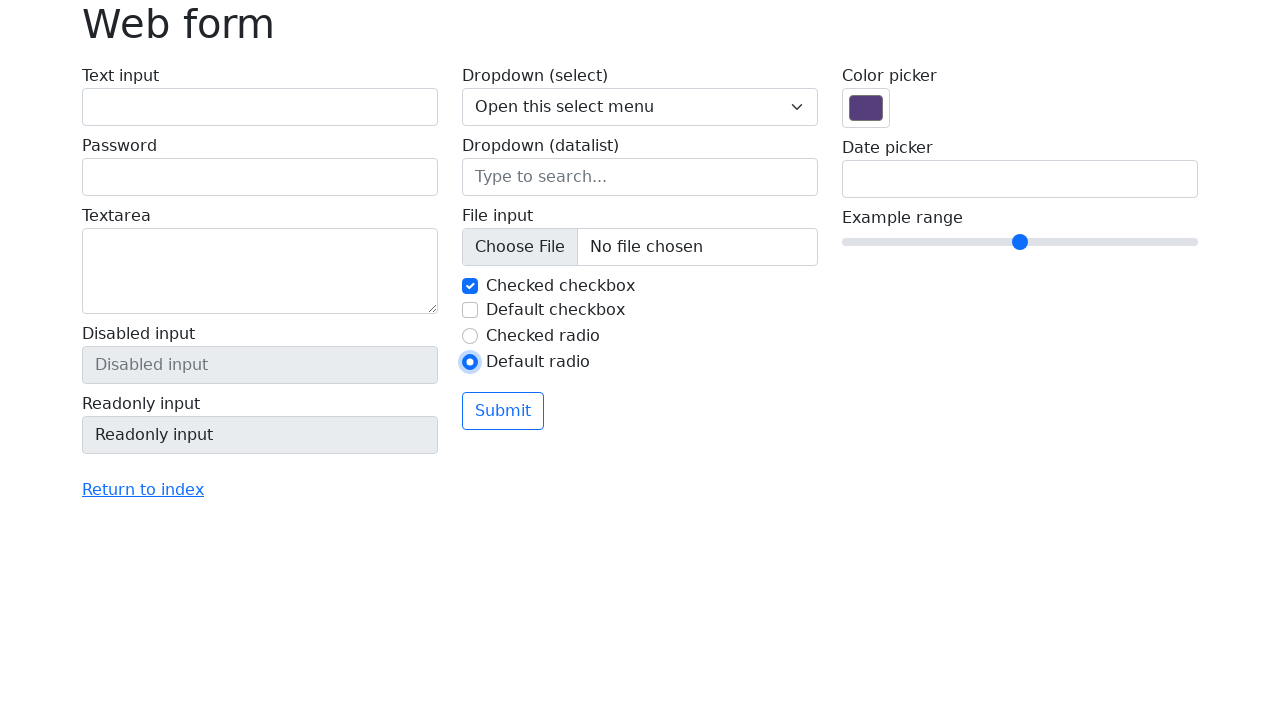